Tests marking all todo items as completed using the toggle-all checkbox

Starting URL: https://demo.playwright.dev/todomvc

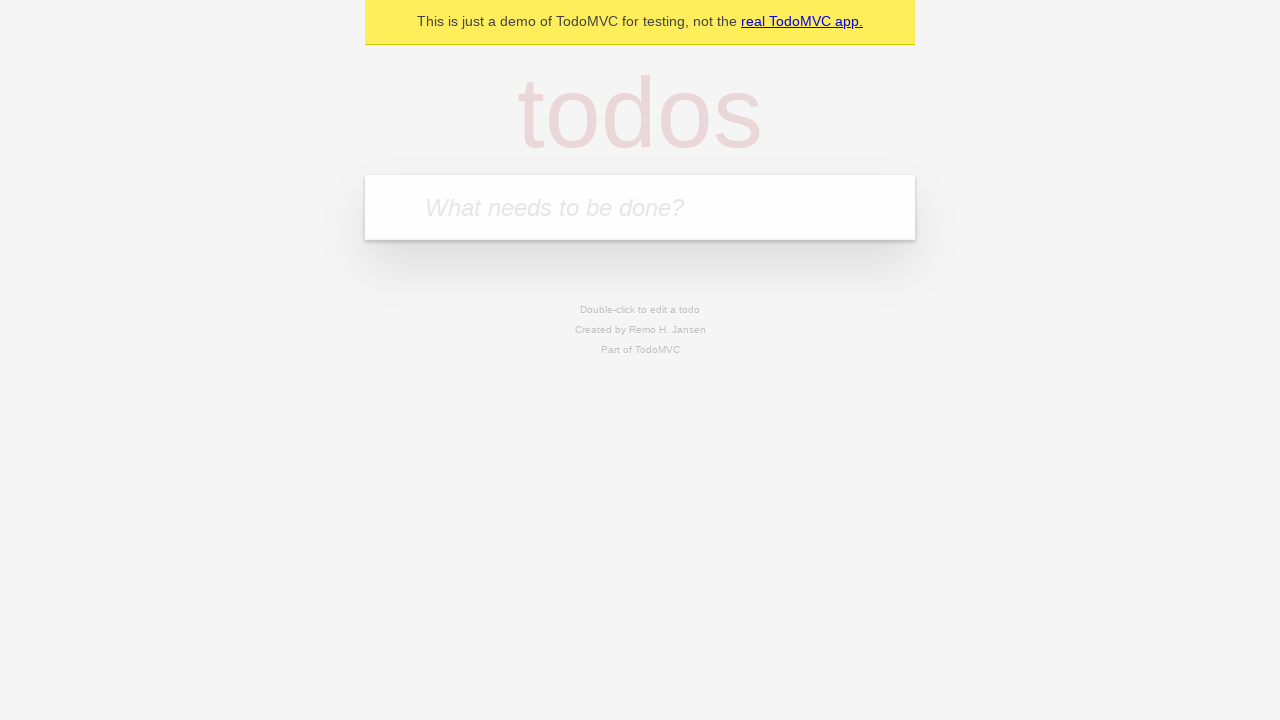

Filled new todo input with 'buy some cheese' on .new-todo
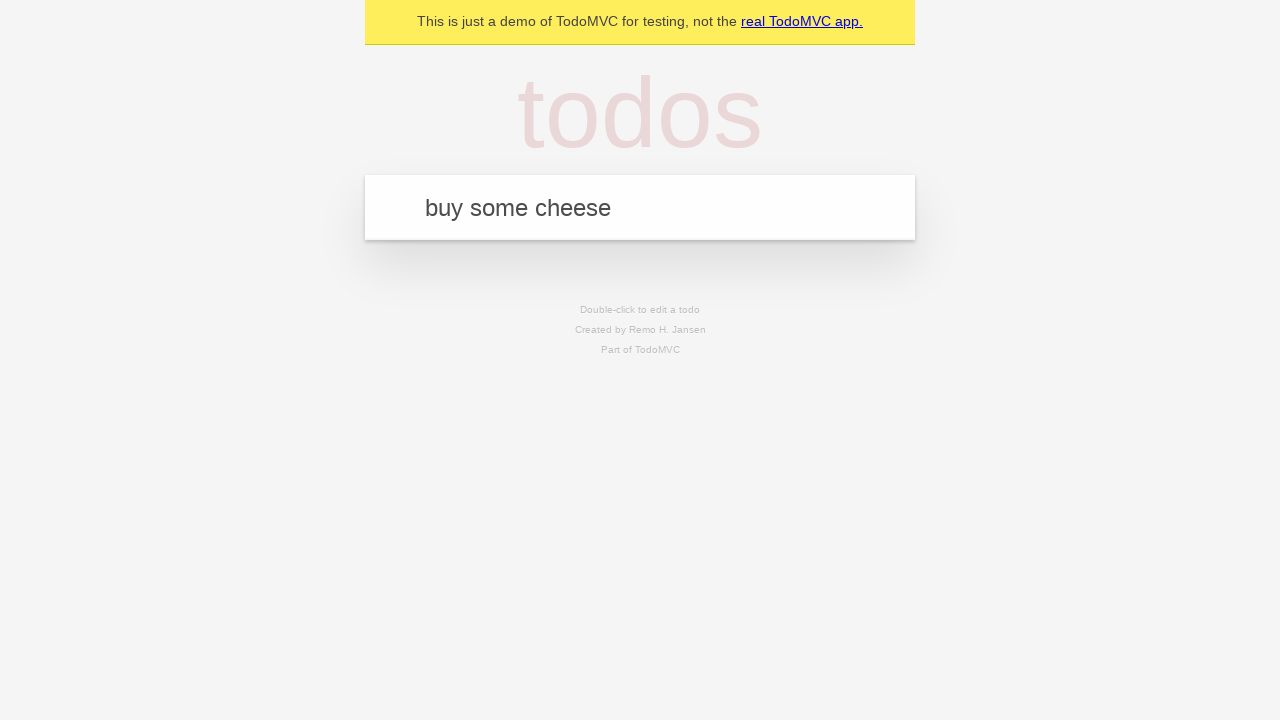

Pressed Enter to add first todo item on .new-todo
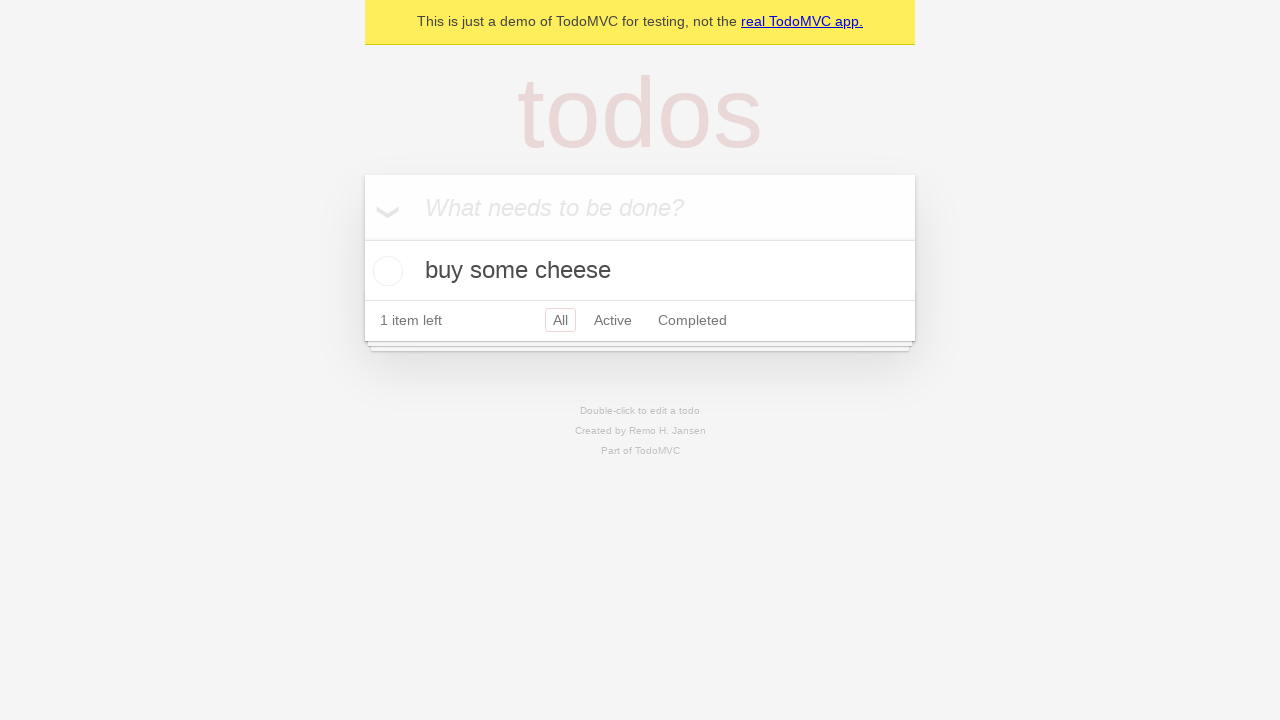

Filled new todo input with 'feed the cat' on .new-todo
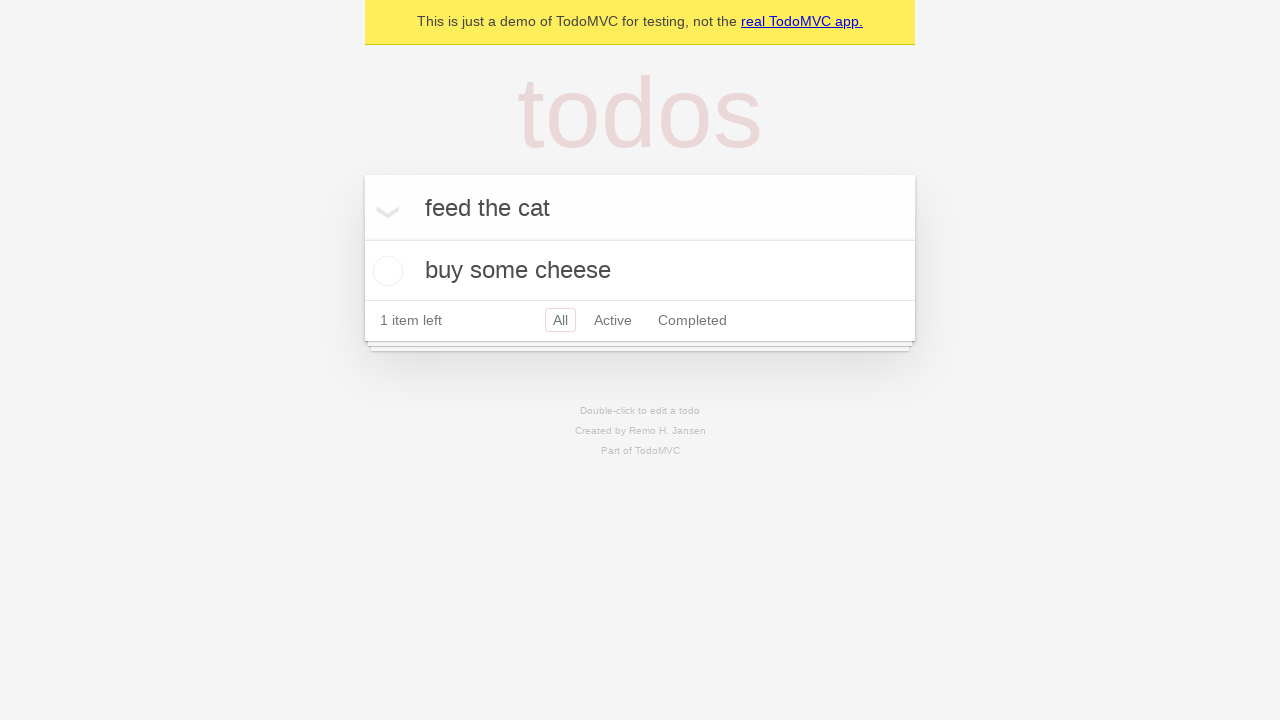

Pressed Enter to add second todo item on .new-todo
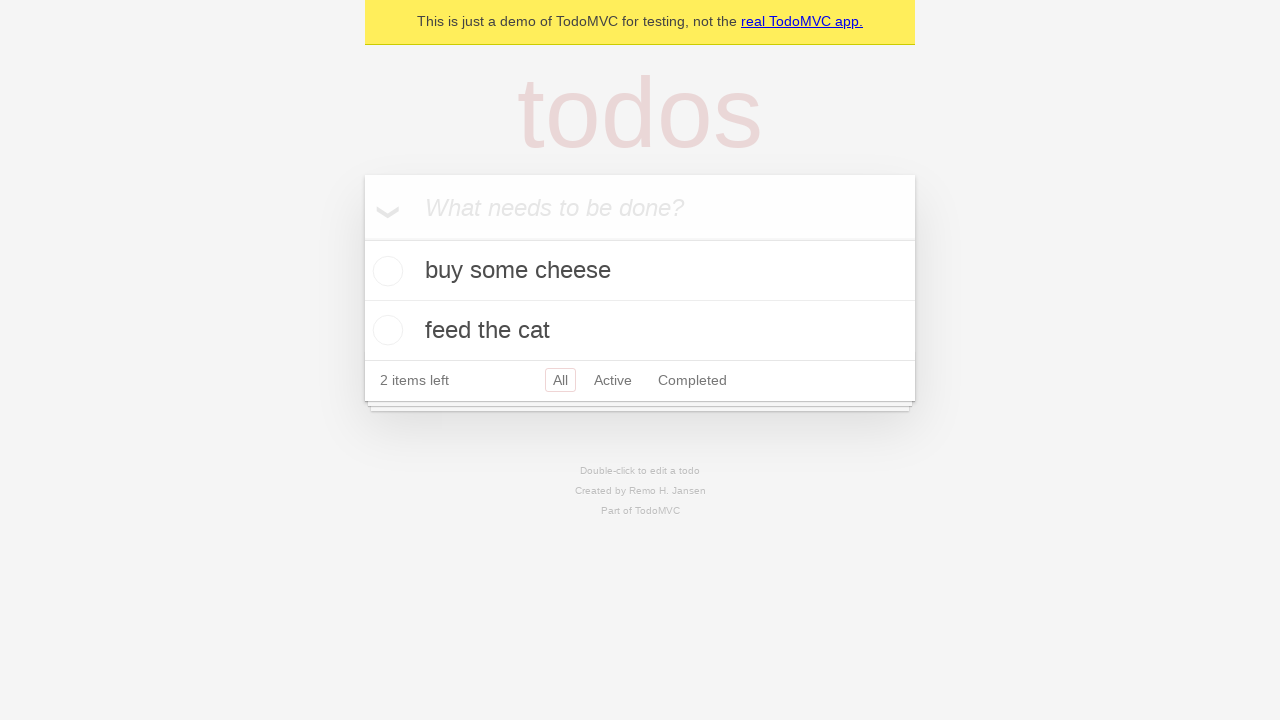

Filled new todo input with 'book a doctors appointment' on .new-todo
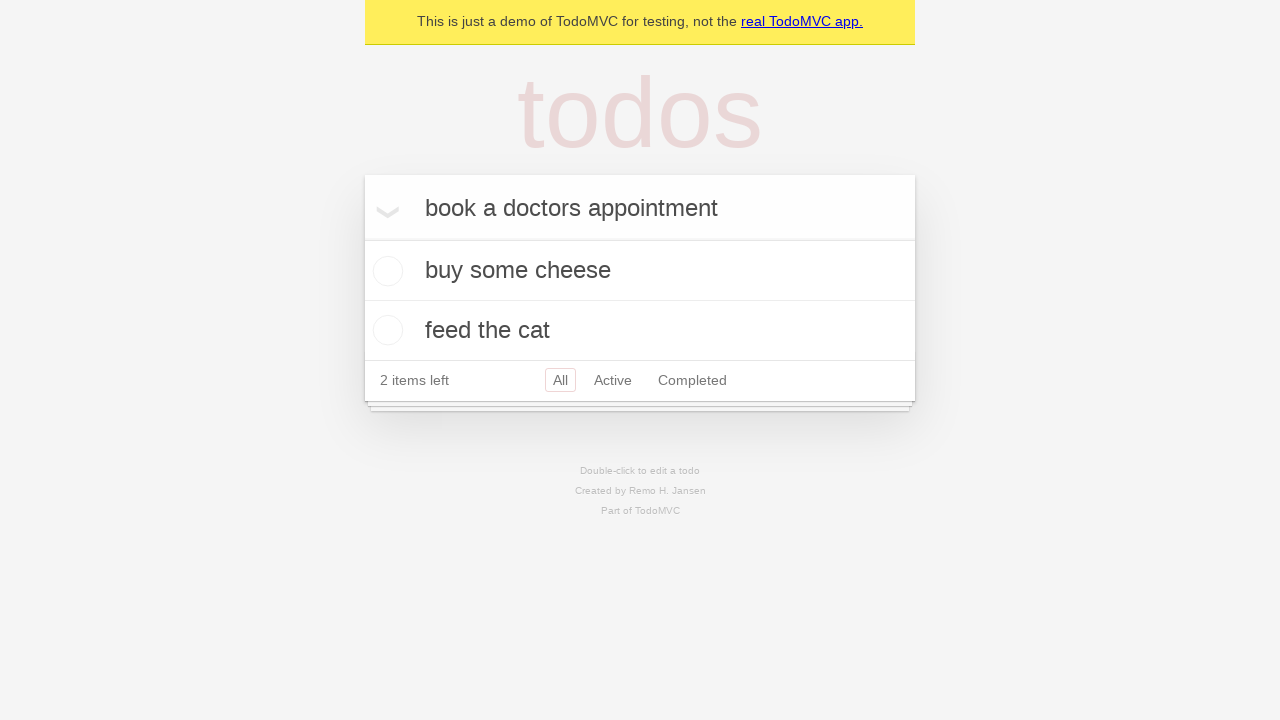

Pressed Enter to add third todo item on .new-todo
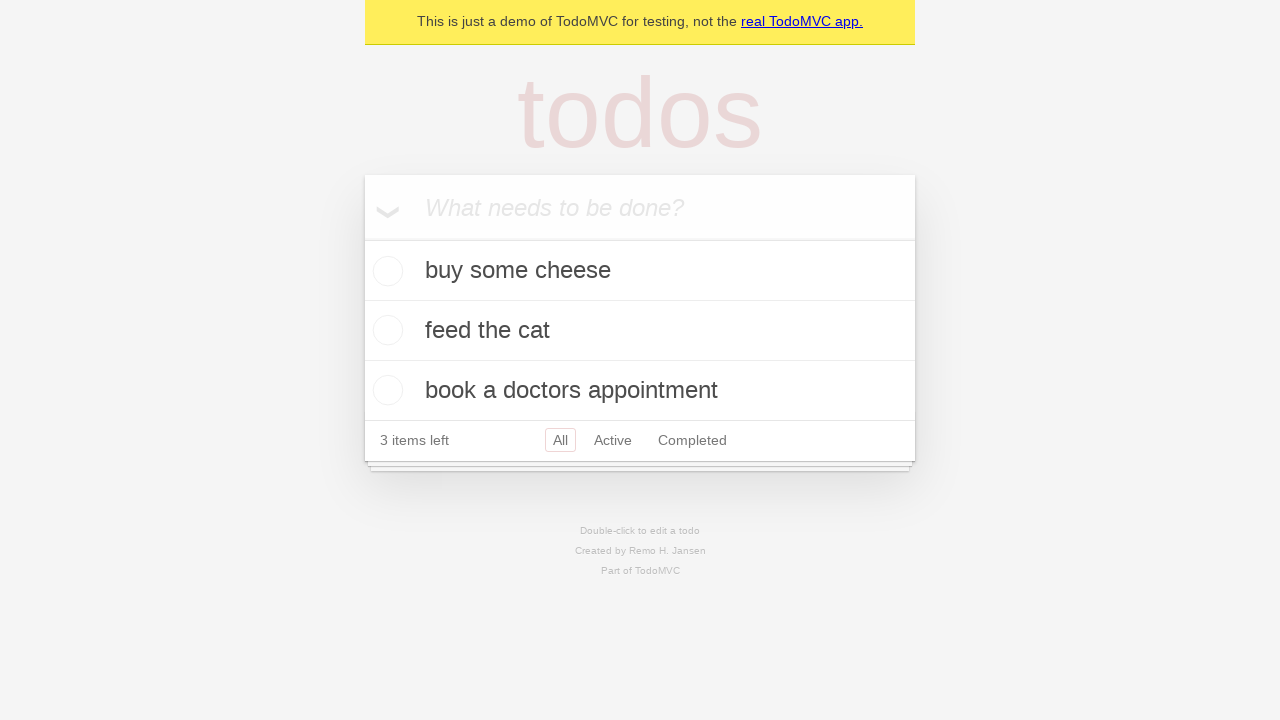

Waited for all three todo items to be displayed
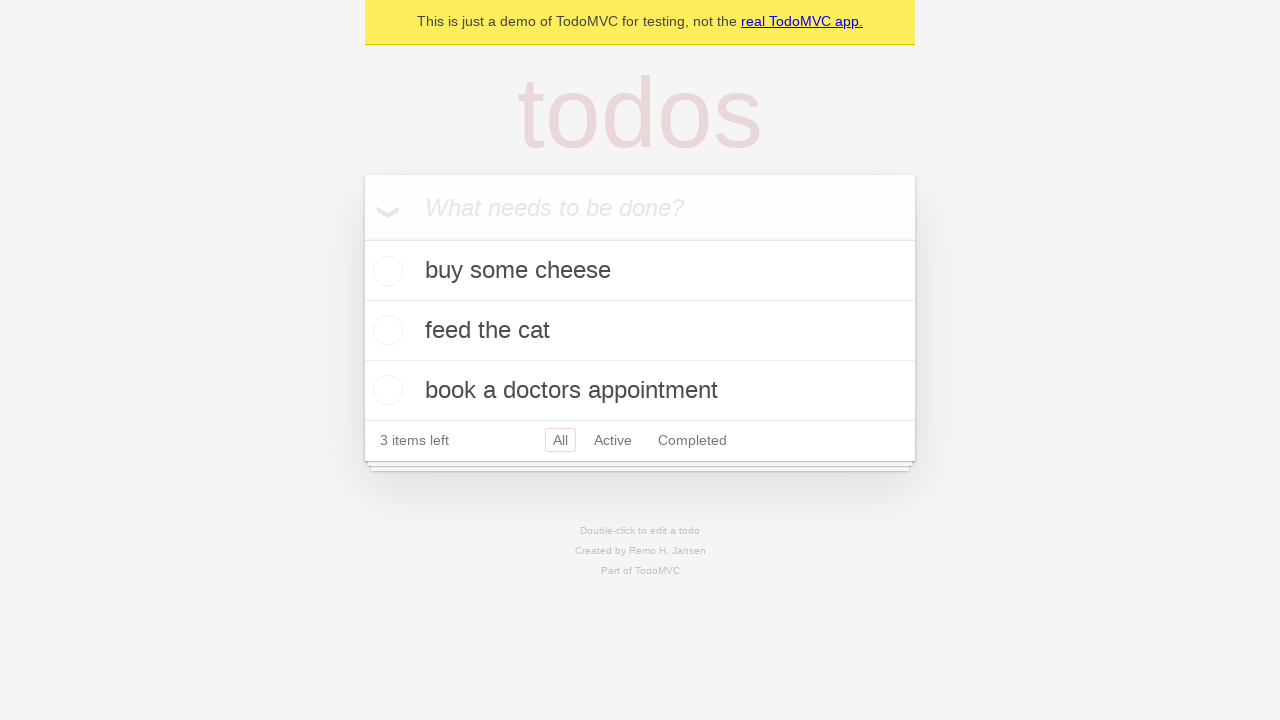

Clicked toggle-all checkbox to mark all items as completed at (362, 238) on .toggle-all
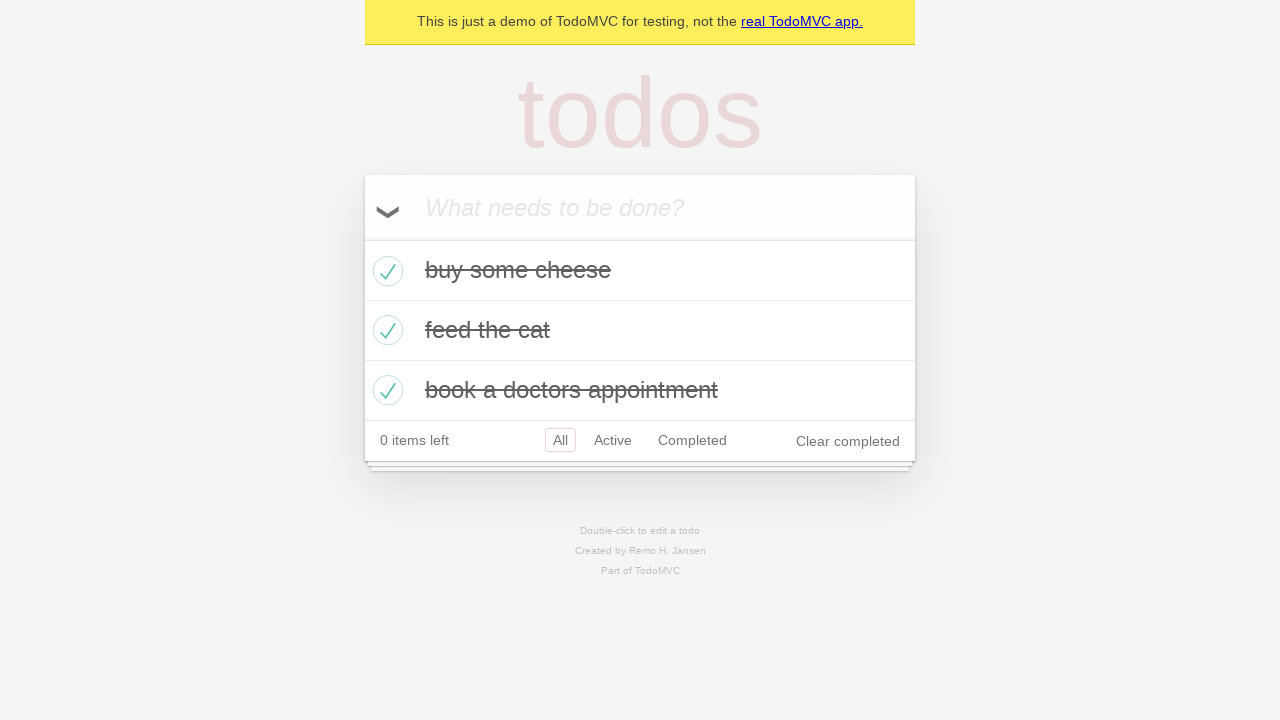

Verified all todo items are marked as completed
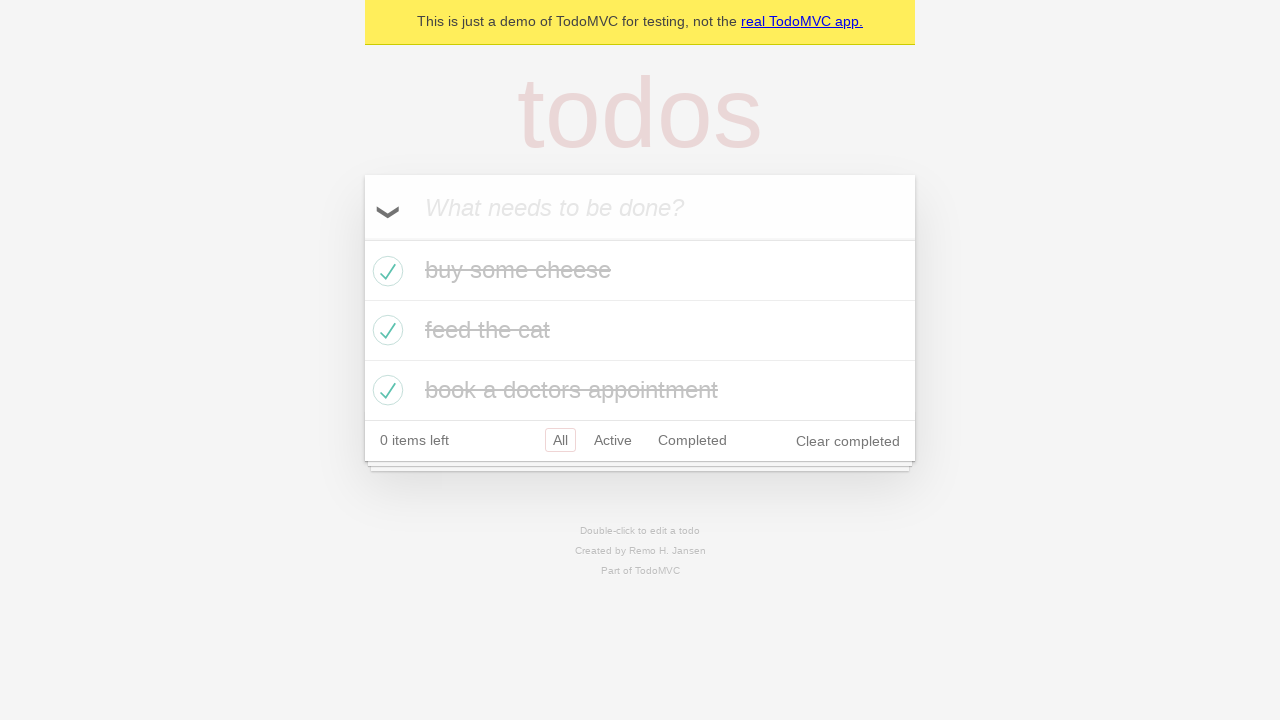

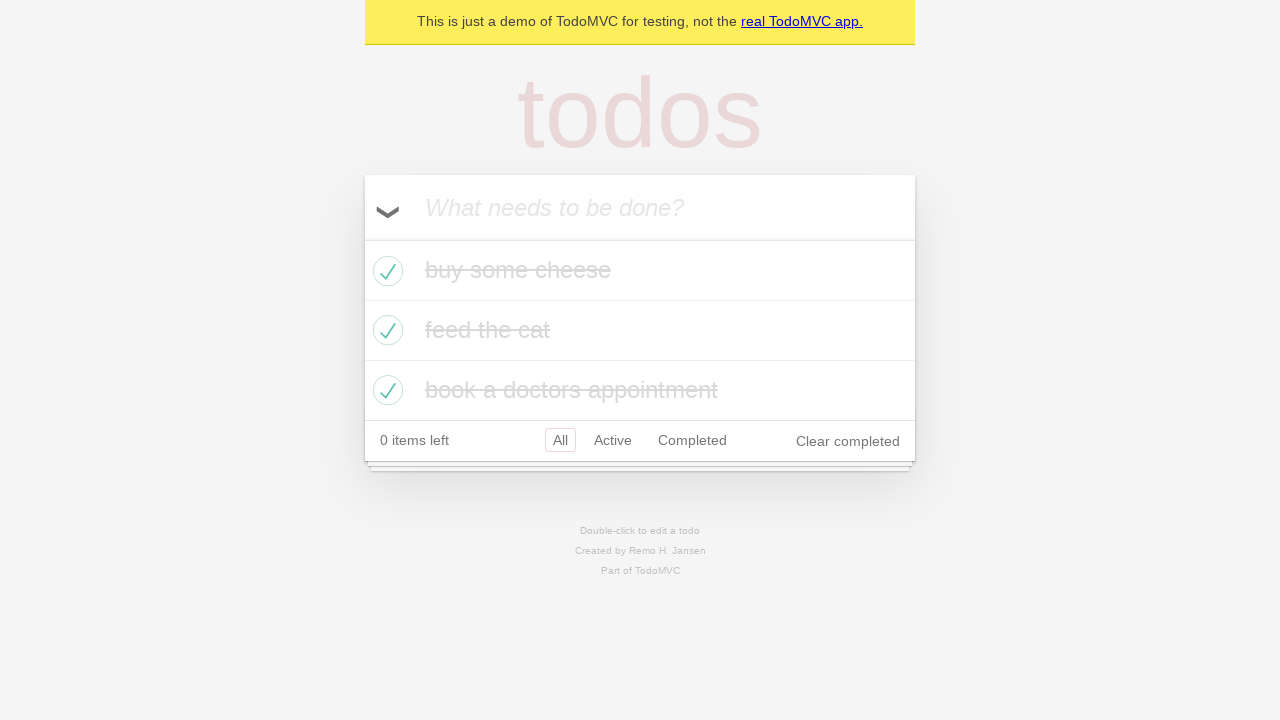